Navigates to a registration demo page, scrolls down the page, and locates a Google Plus social media icon element

Starting URL: https://demo.automationtesting.in/Register.html

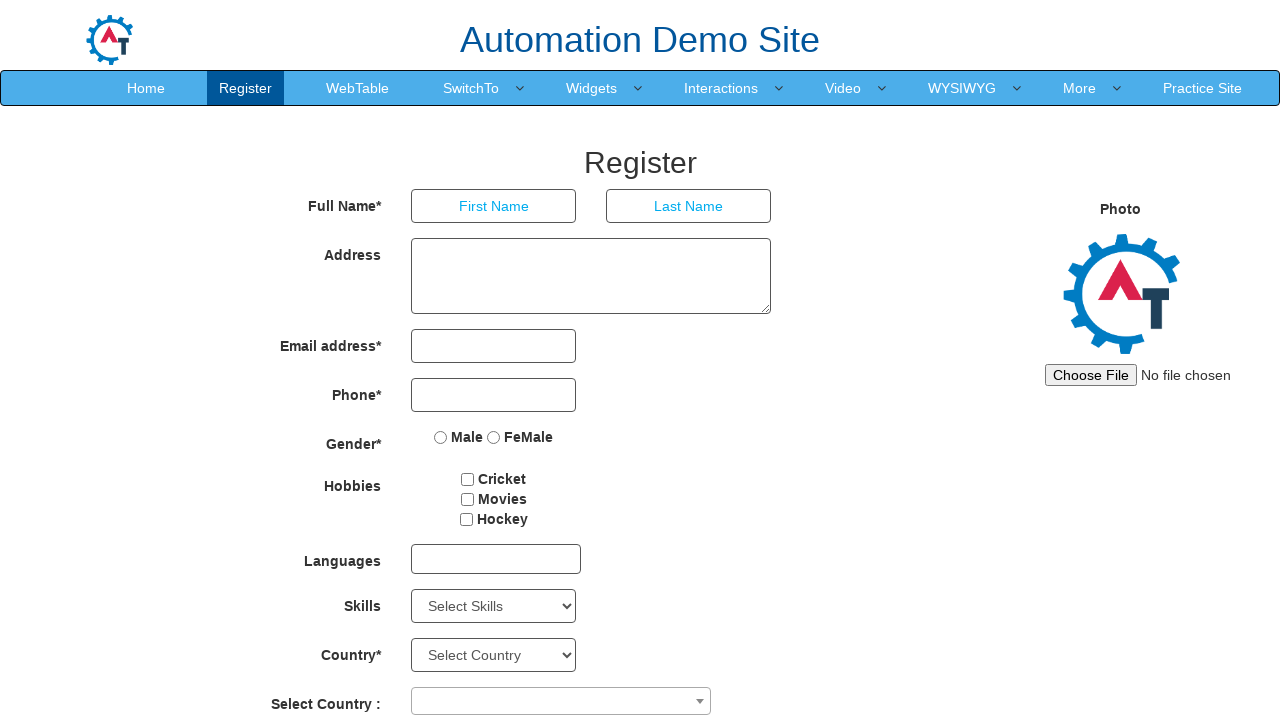

Scrolled down the page by 1000 pixels
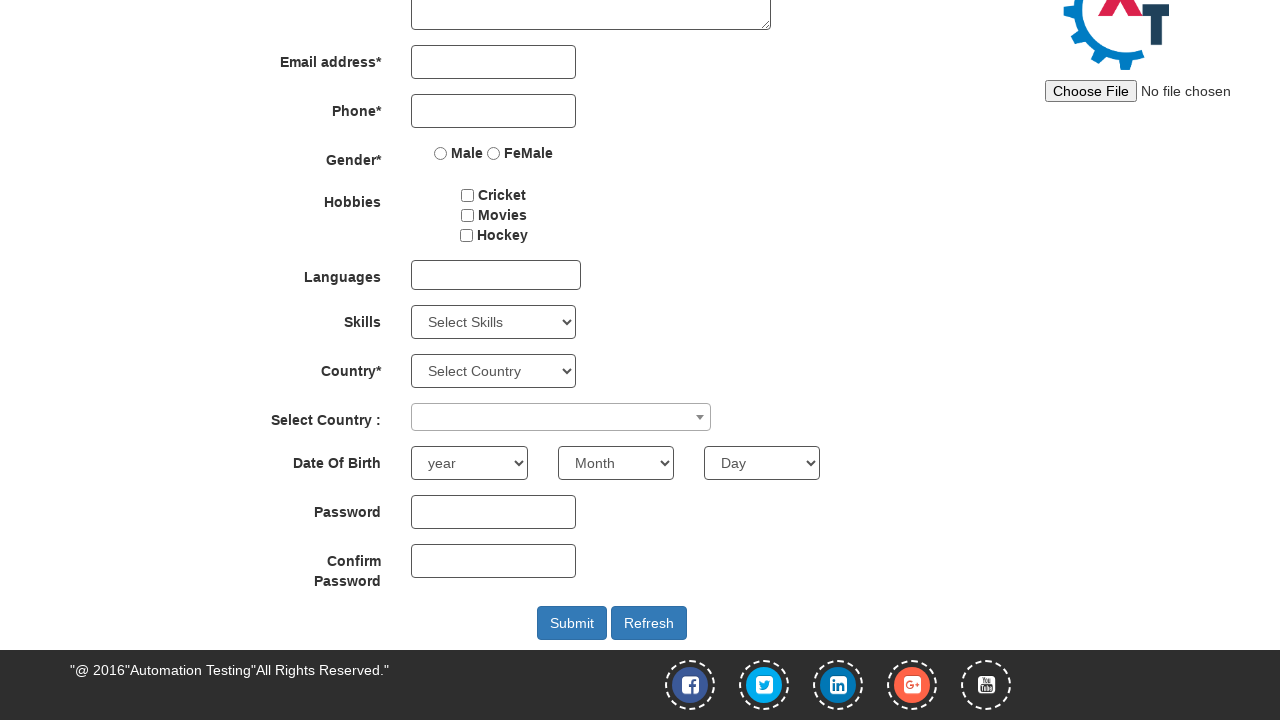

Located Google Plus social media icon element
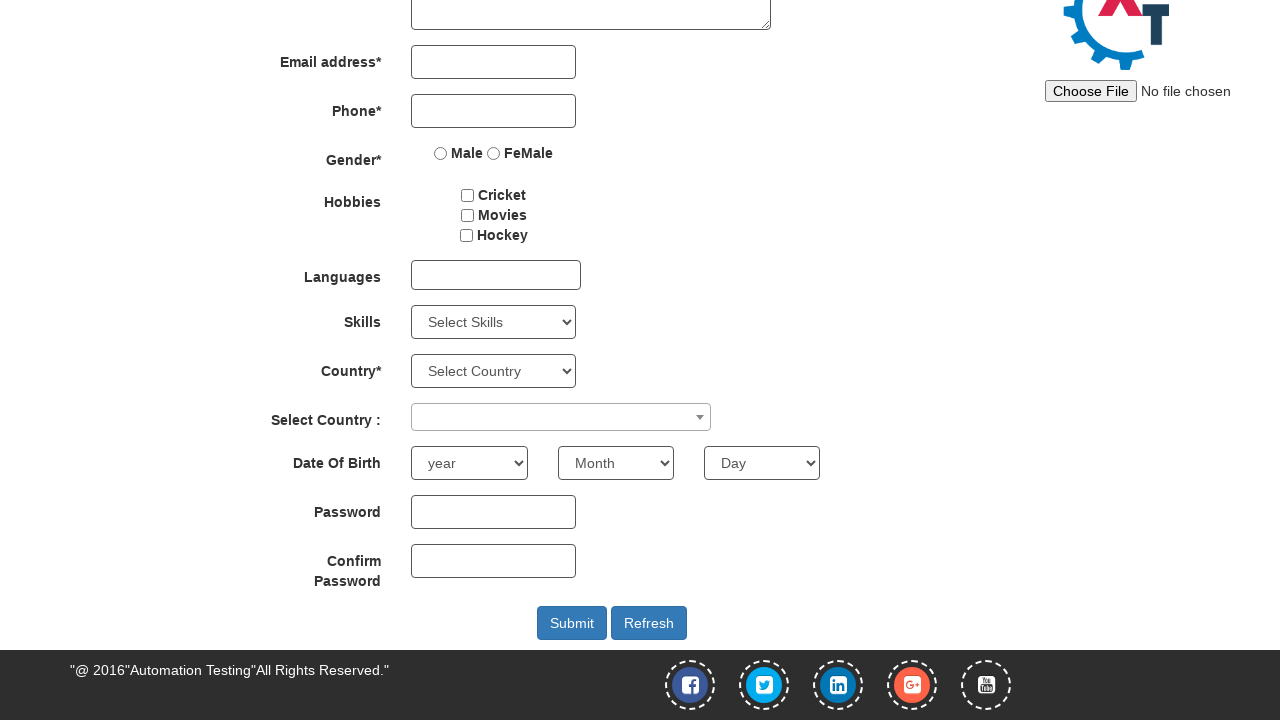

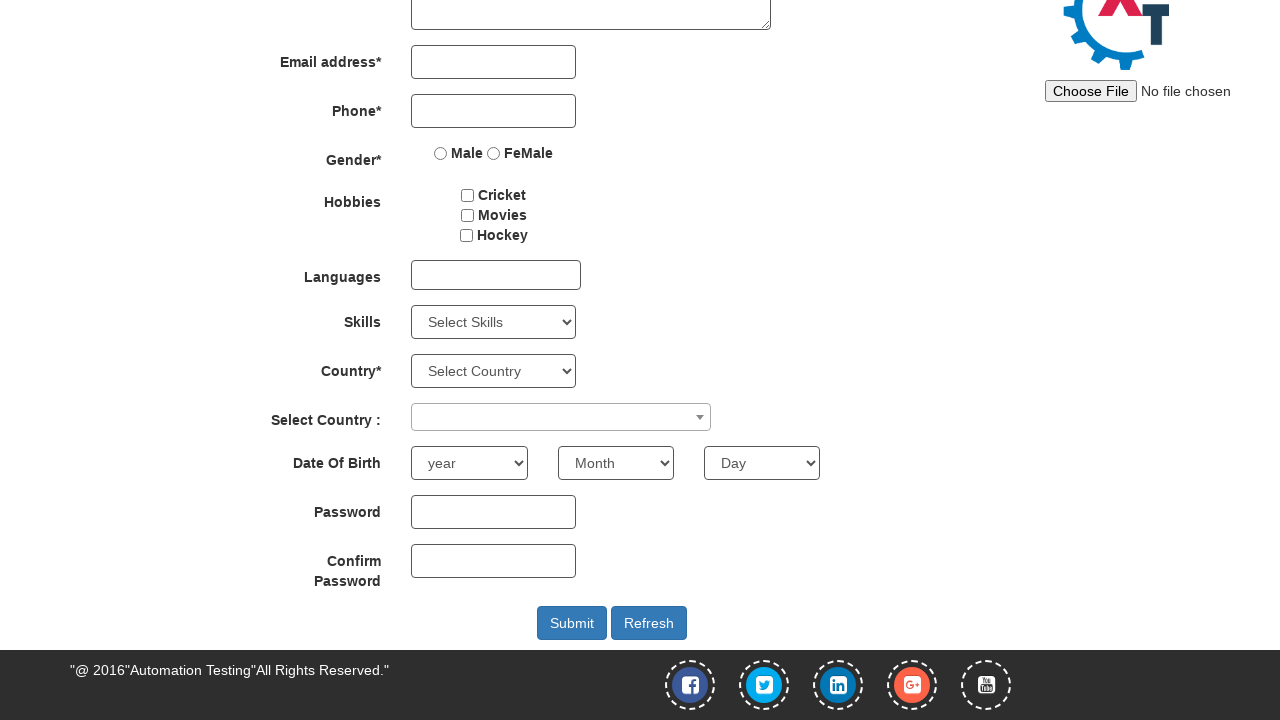